Navigates to the iPhone 13 Pro search results page on Flipkart

Starting URL: https://www.flipkart.com/search?q=iphone+13+pro&sid=tyy%2C4io&as=on&as-show=on&otracker=AS_QueryStore_OrganicAutoSuggest_2_9_na_na_ps&otracker1=AS_QueryStore_OrganicAutoSuggest_2_9_na_na_ps&as-pos=2&as-type=RECENT&suggestionId=iphone+13+pro%7CMobiles&requestId=fd5f19e1-46d9-4293-acd9-bfdd273e58b1&as-backfill=on

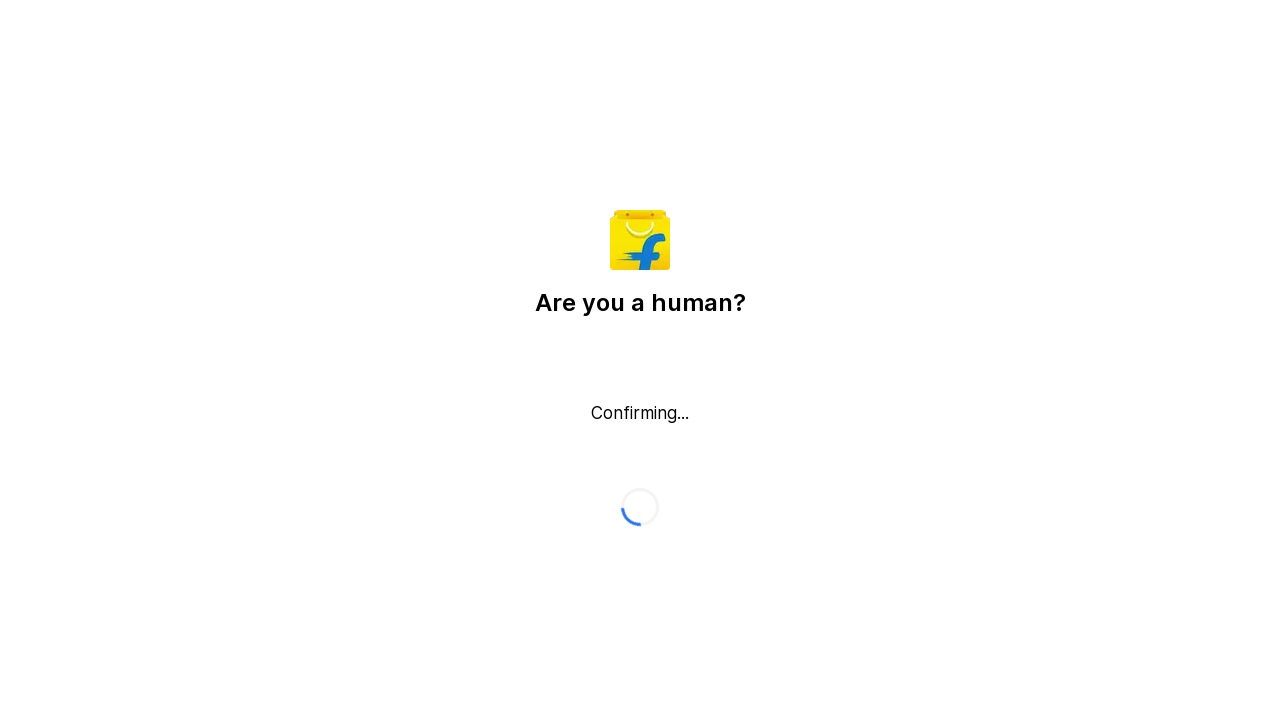

Navigated to iPhone 13 Pro search results page on Flipkart
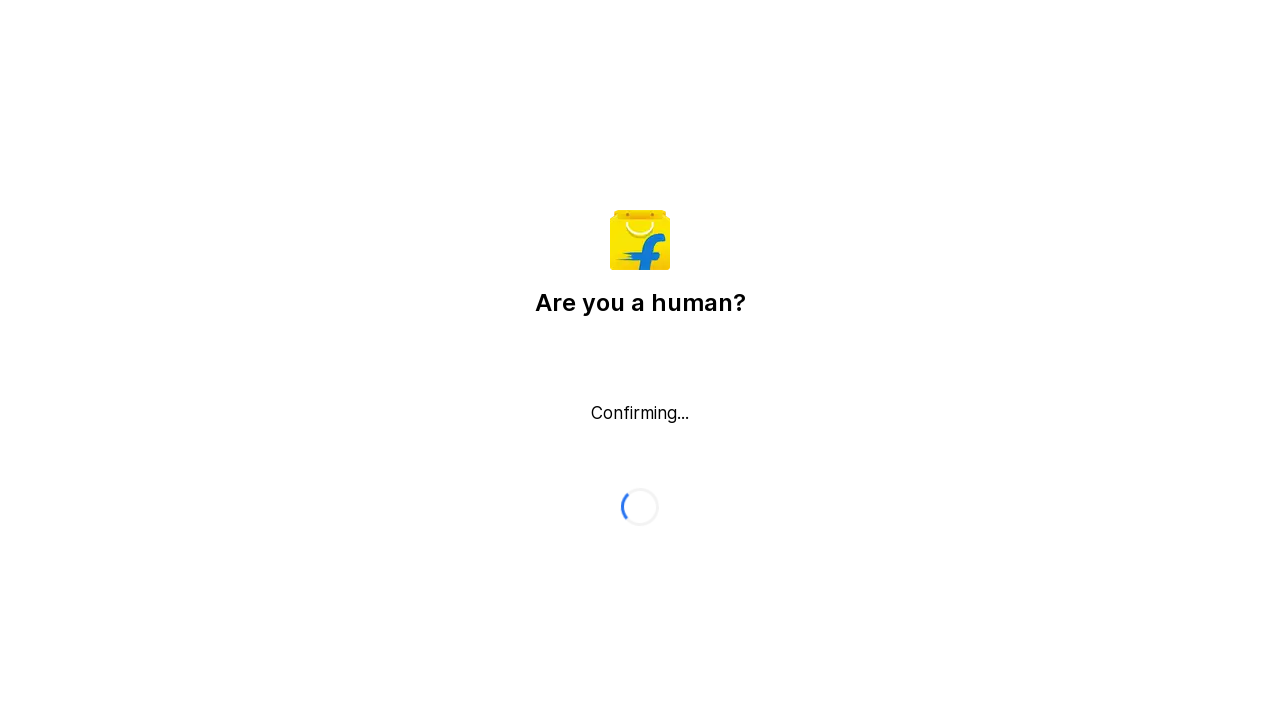

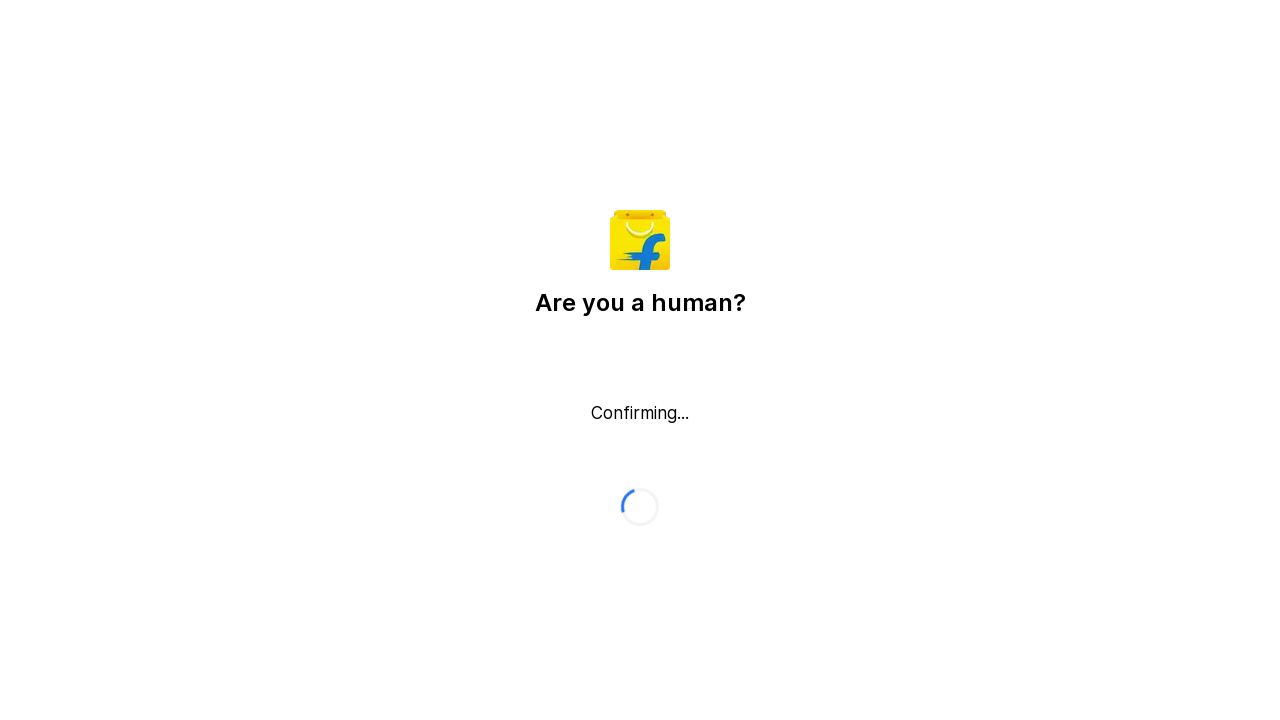